Tests form submission by clicking a link with specific text, then filling out a form with first name, last name, city, and country fields, and submitting it

Starting URL: http://suninjuly.github.io/find_link_text

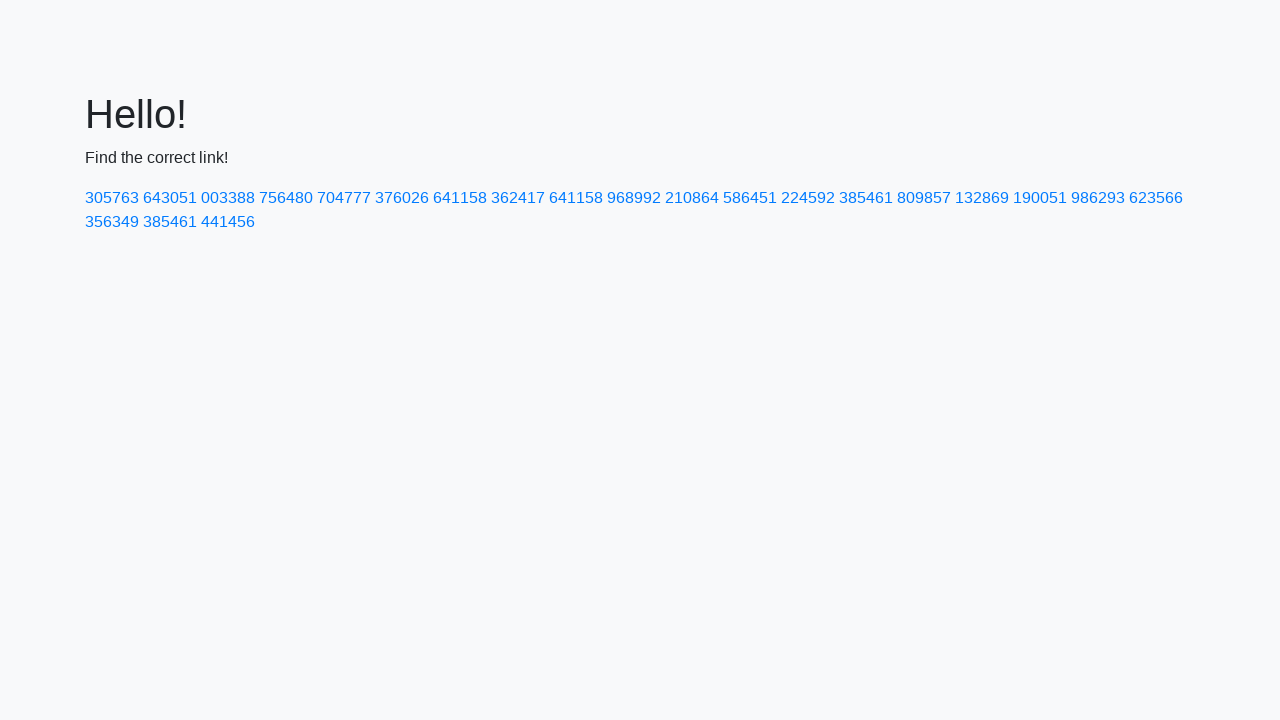

Clicked link with calculated text '224592' at (808, 198) on a:has-text('224592')
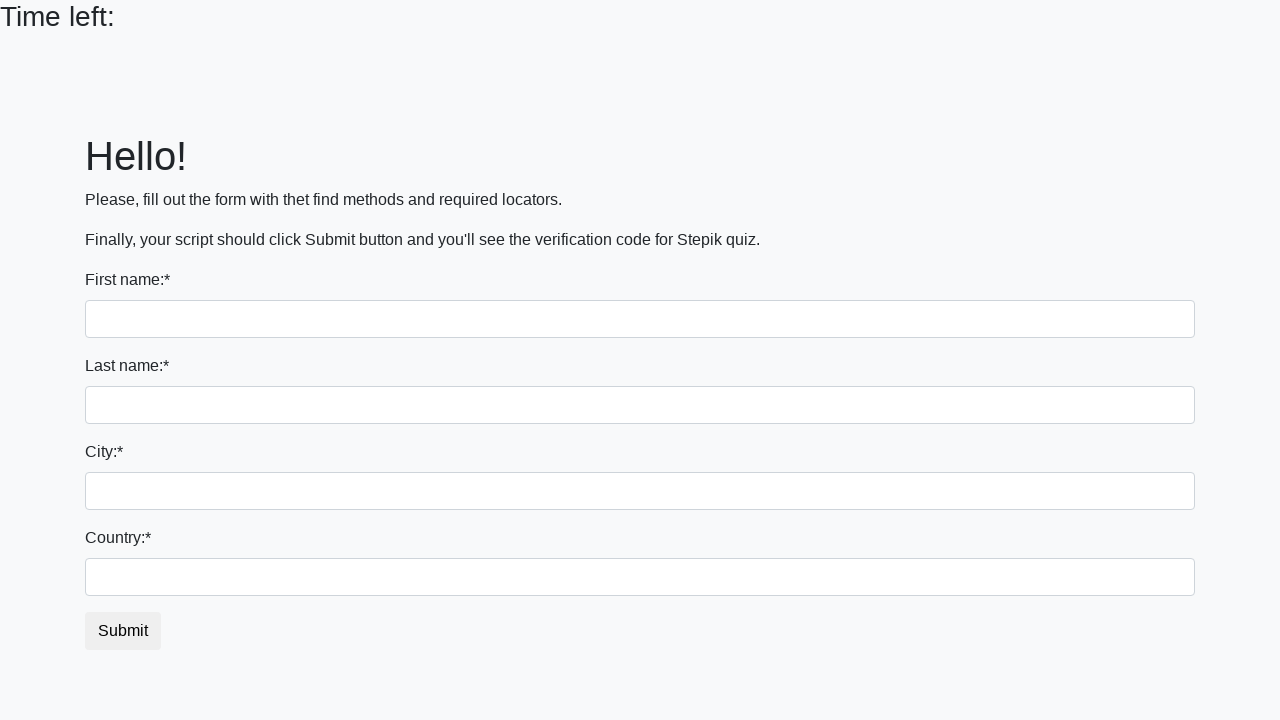

Filled first name field with 'Ivan' on input[name='first_name']
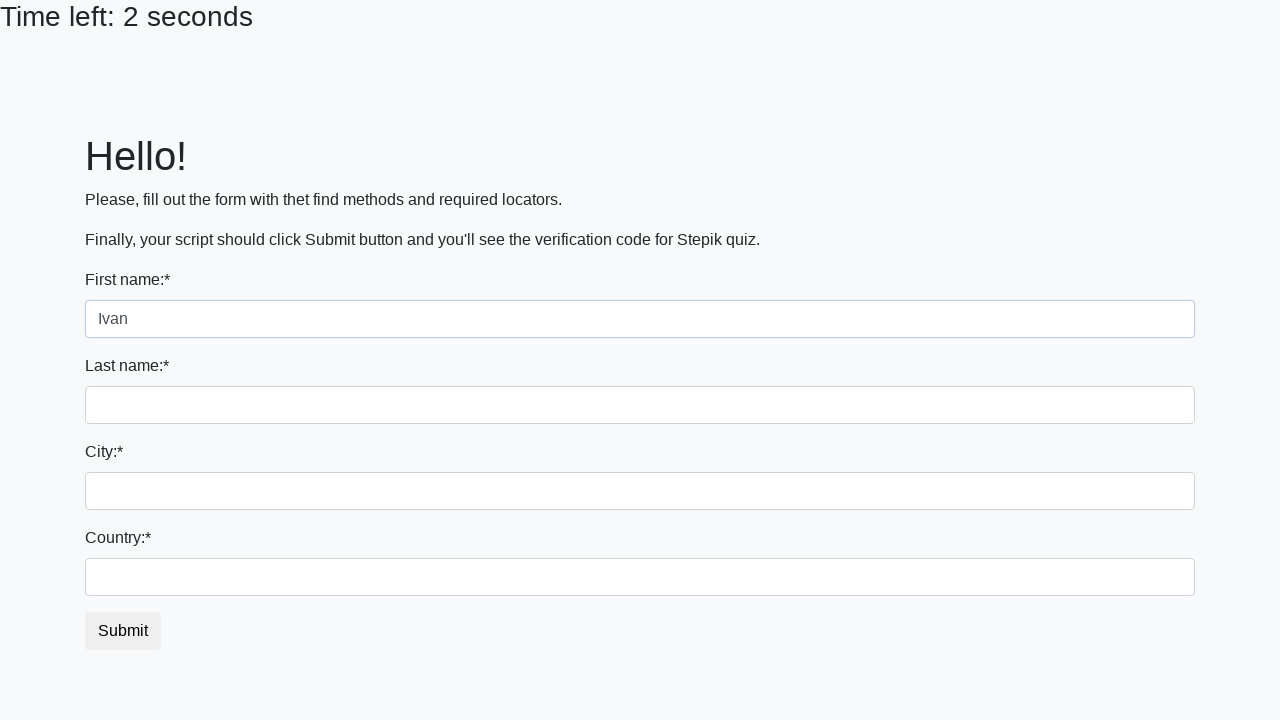

Filled last name field with 'Petrov' on input[name='last_name']
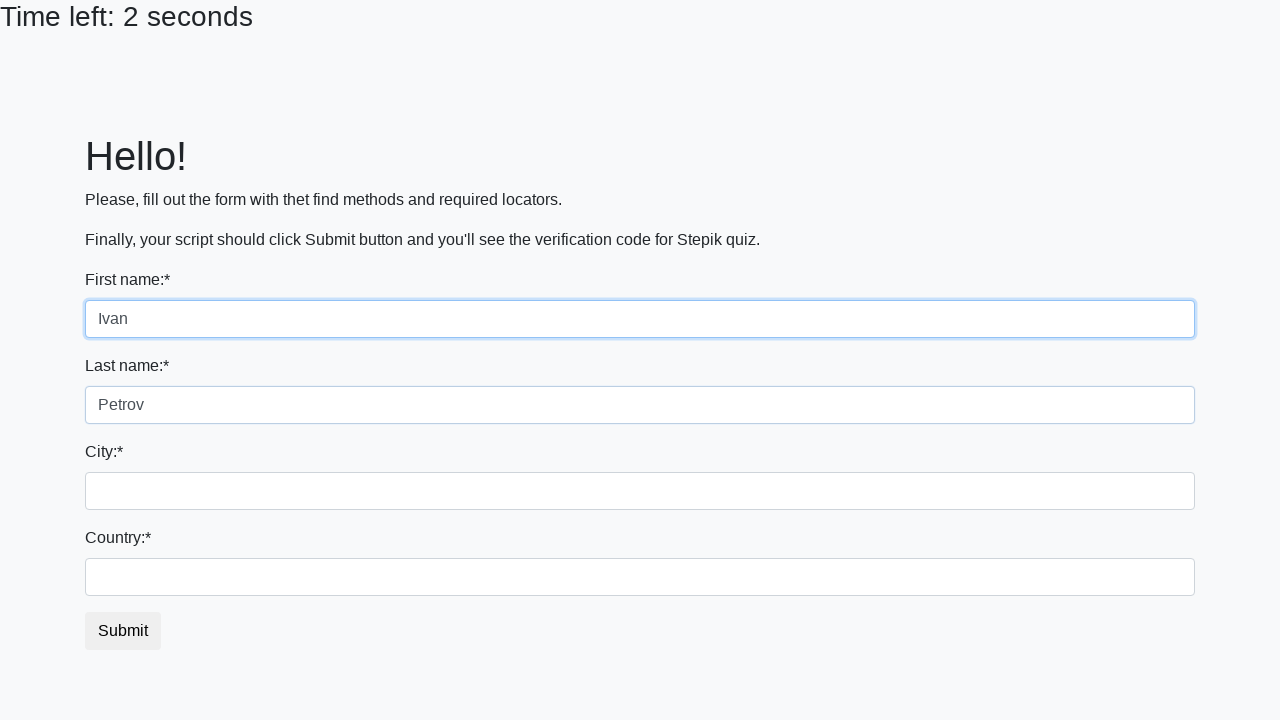

Filled city field with 'Smolensk' on .city
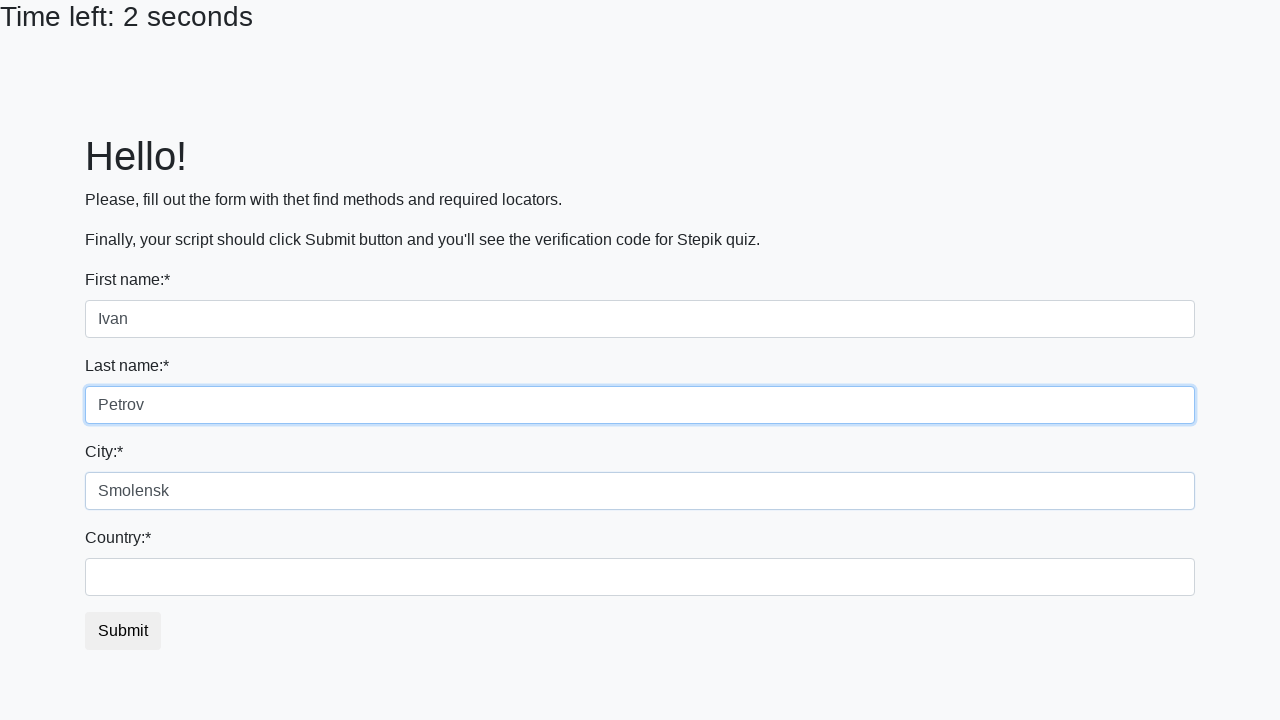

Filled country field with 'Russia' on #country
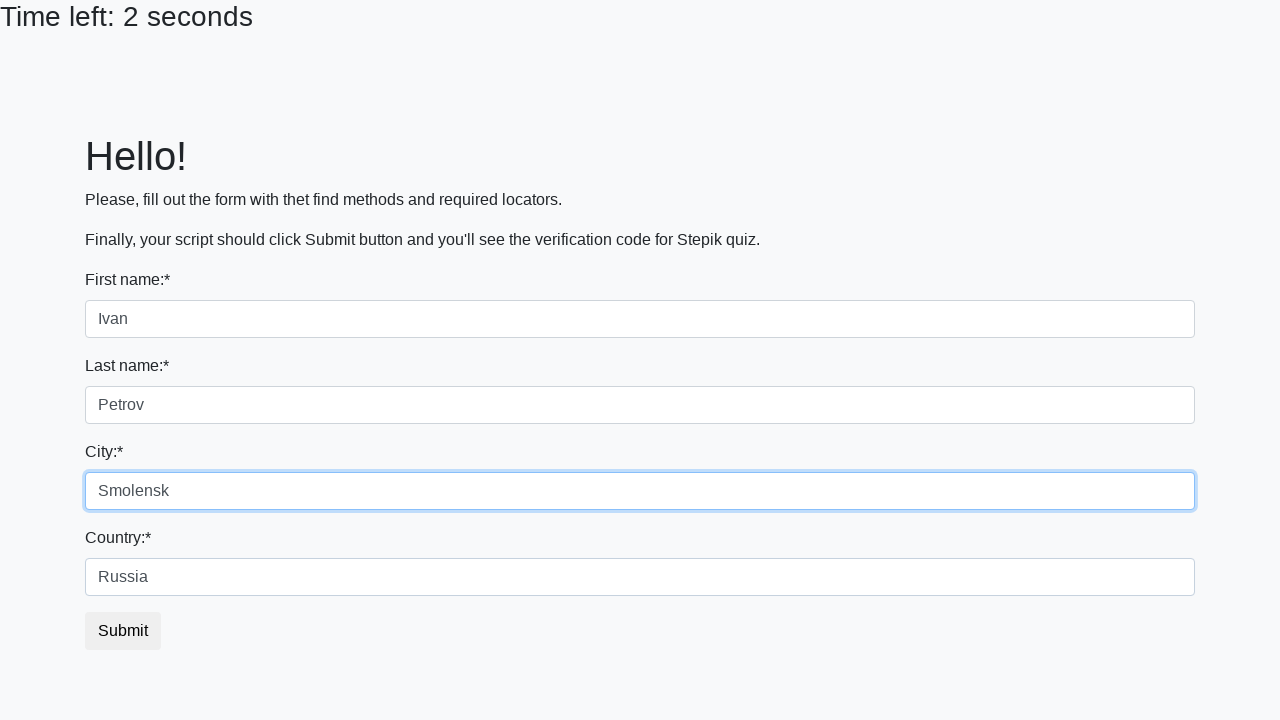

Clicked submit button to submit form at (123, 631) on button.btn
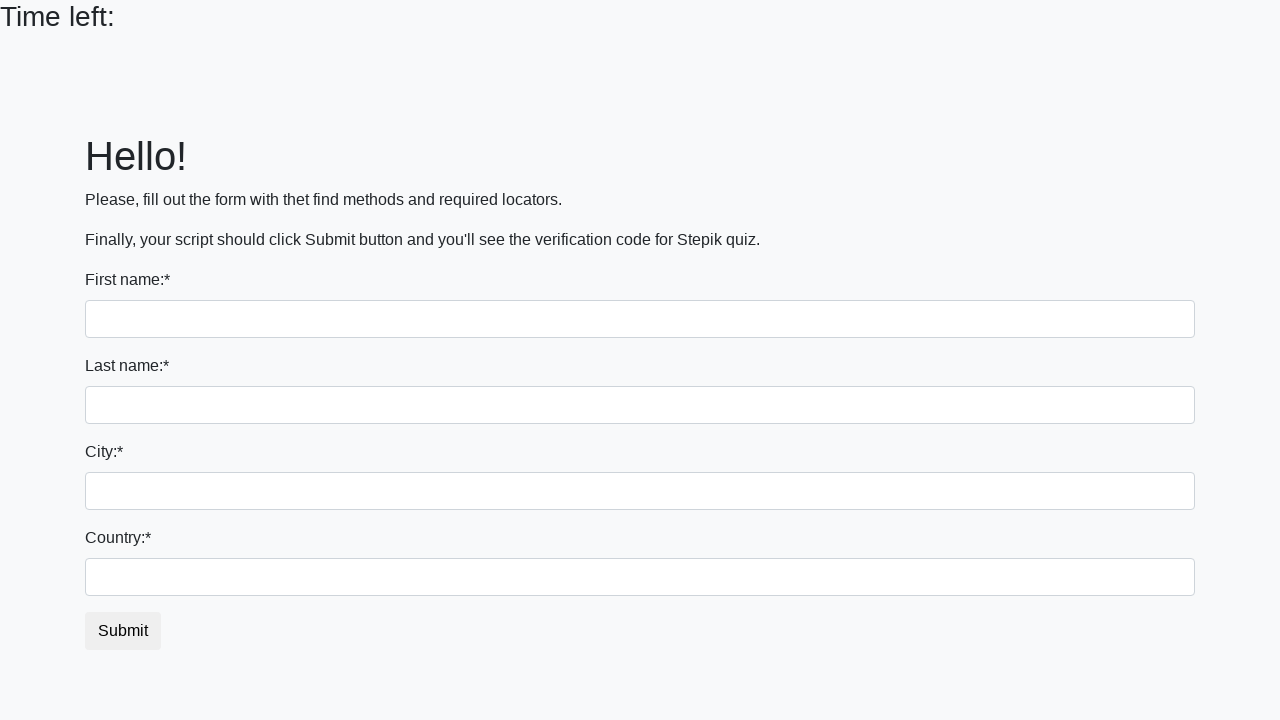

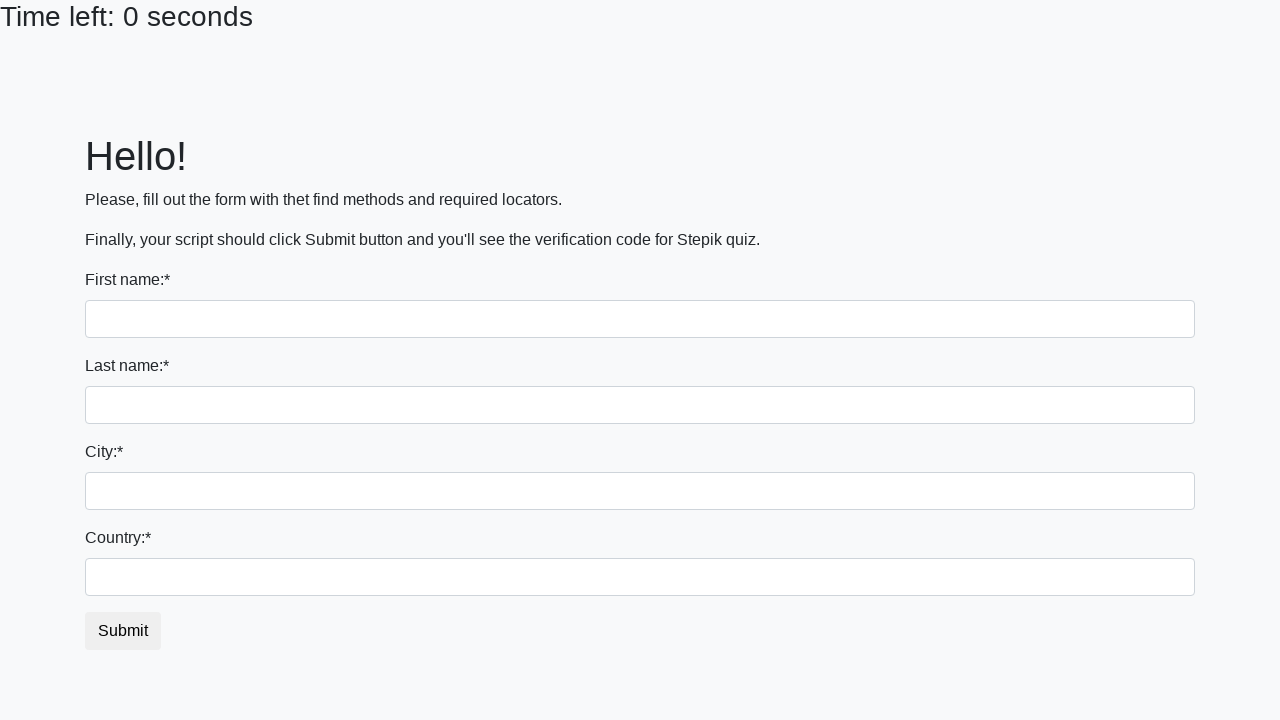